Tests drag and drop functionality by dragging an element and dropping it onto a target element within an iframe

Starting URL: https://jqueryui.com/droppable/

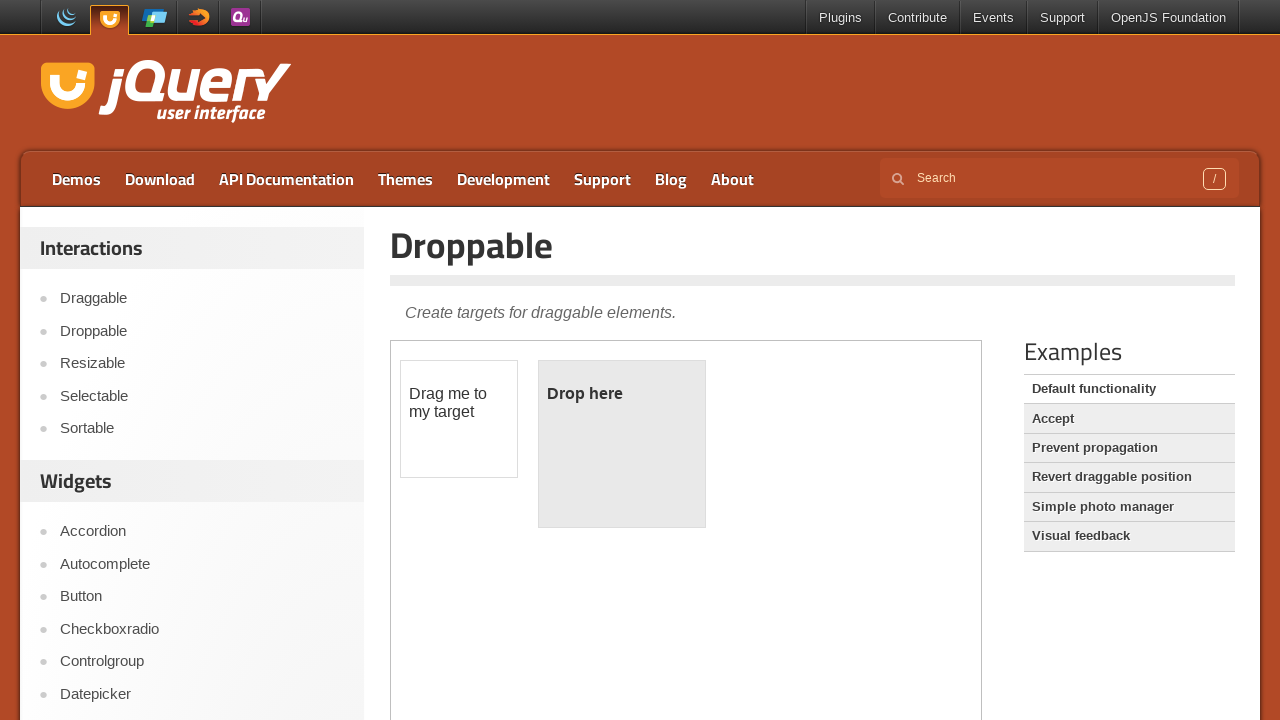

Located the iframe containing drag and drop elements
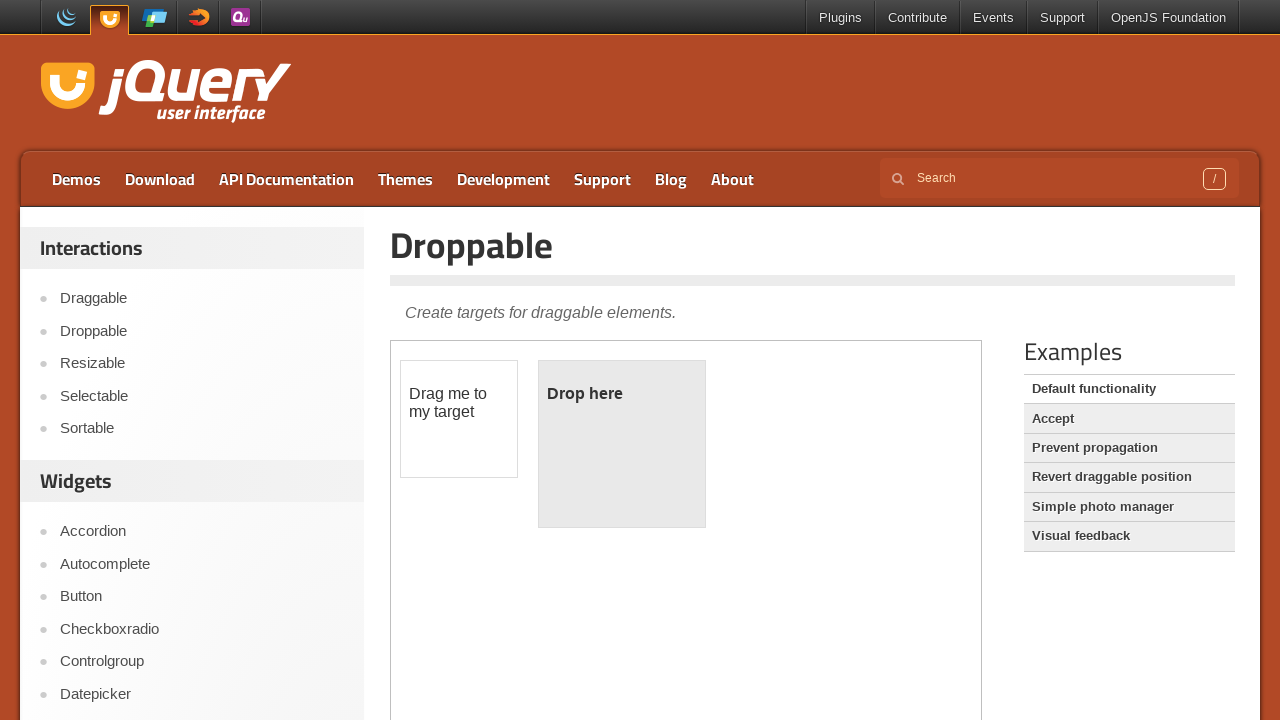

Located the draggable element with id 'draggable'
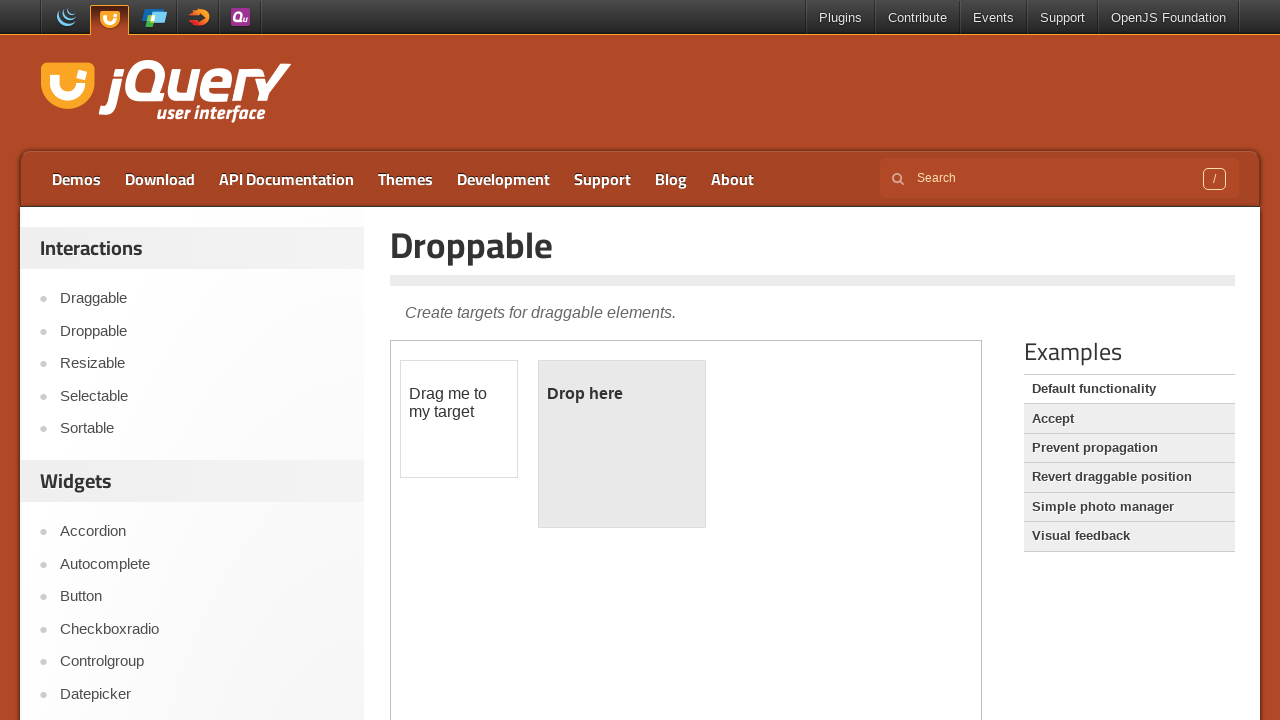

Located the droppable target element with id 'droppable'
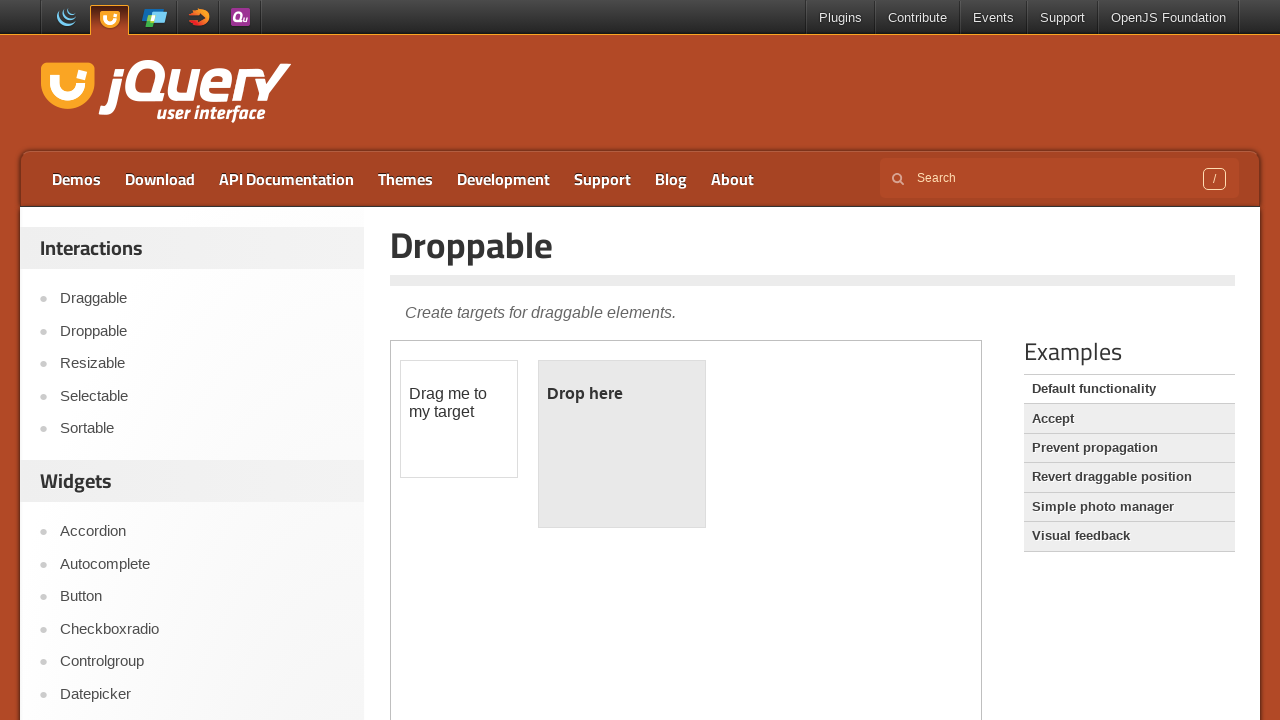

Dragged the draggable element onto the droppable target at (622, 444)
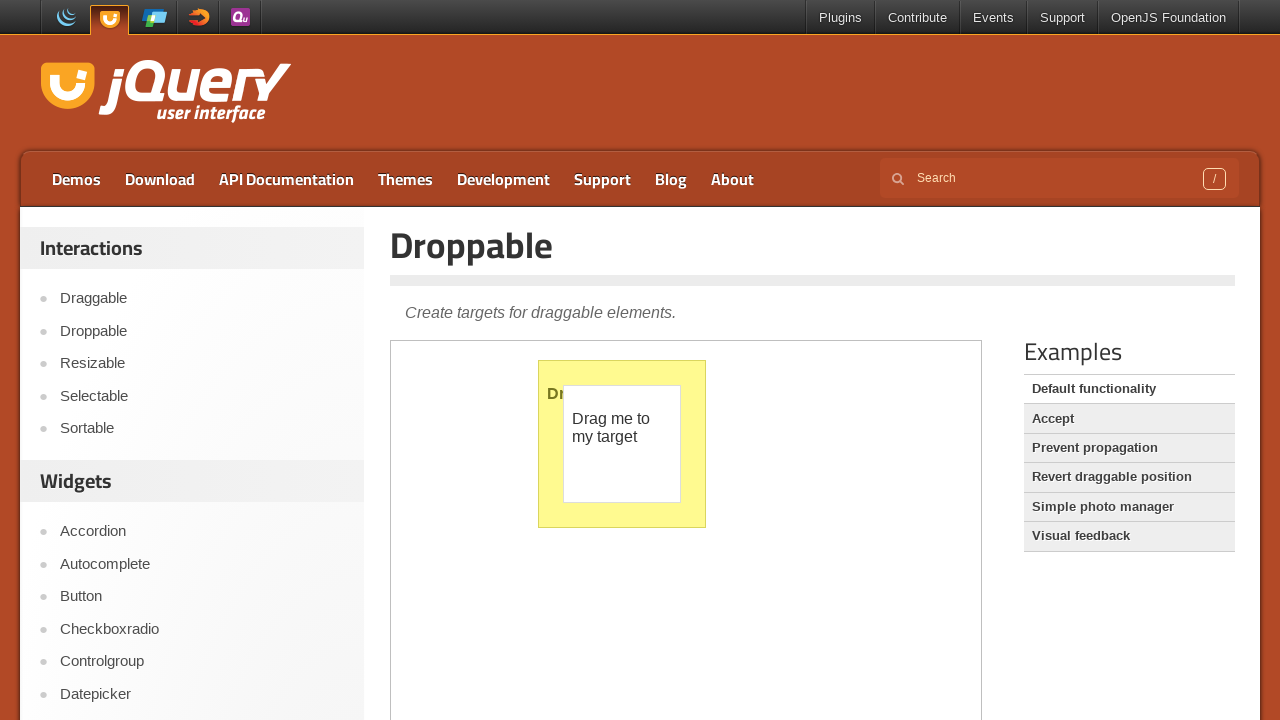

Verified that drop was successful - 'Dropped!' text found in droppable element
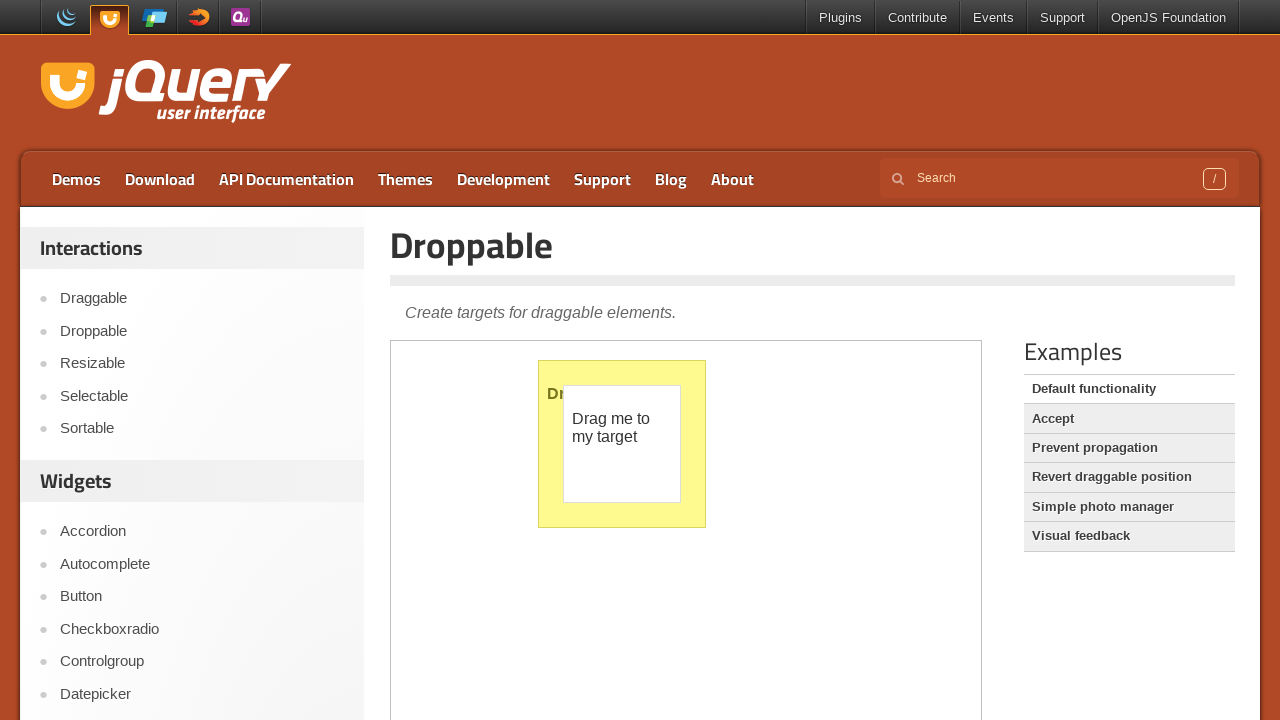

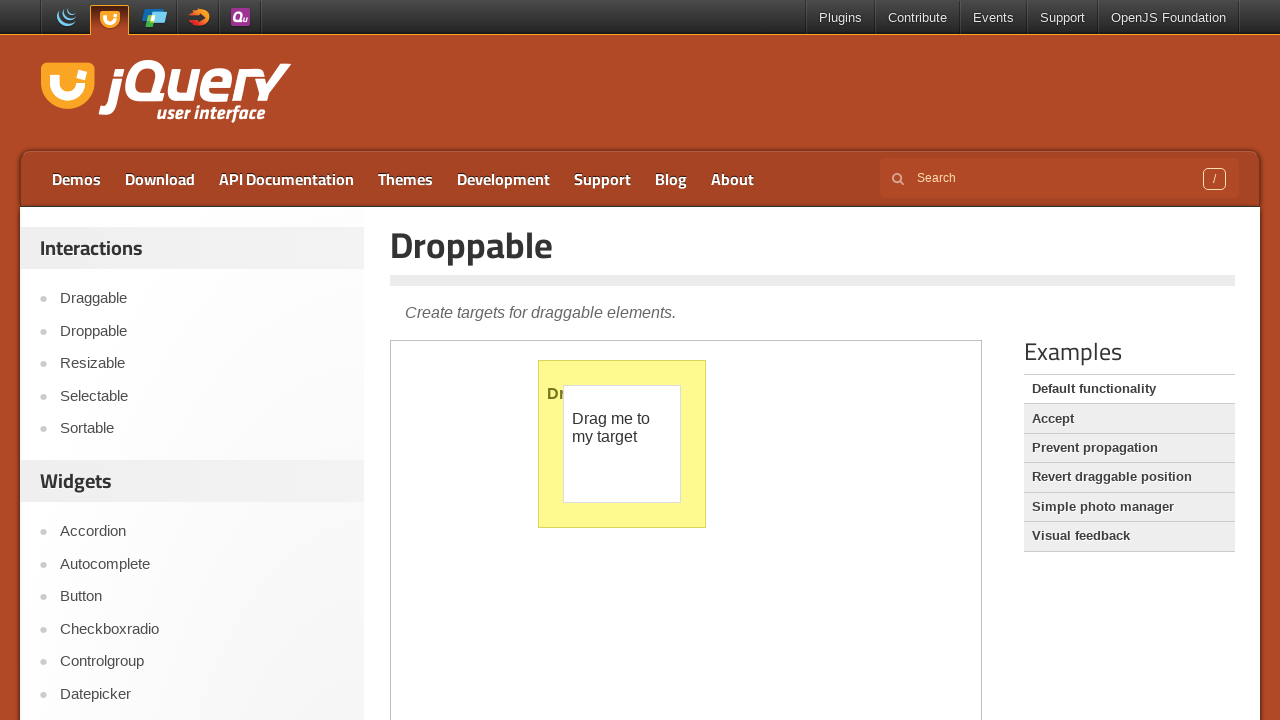